Tests a practice form on Rahul Shetty Academy by filling in name, email, password fields, checking a checkbox, and submitting the form.

Starting URL: https://rahulshettyacademy.com/angularpractice/

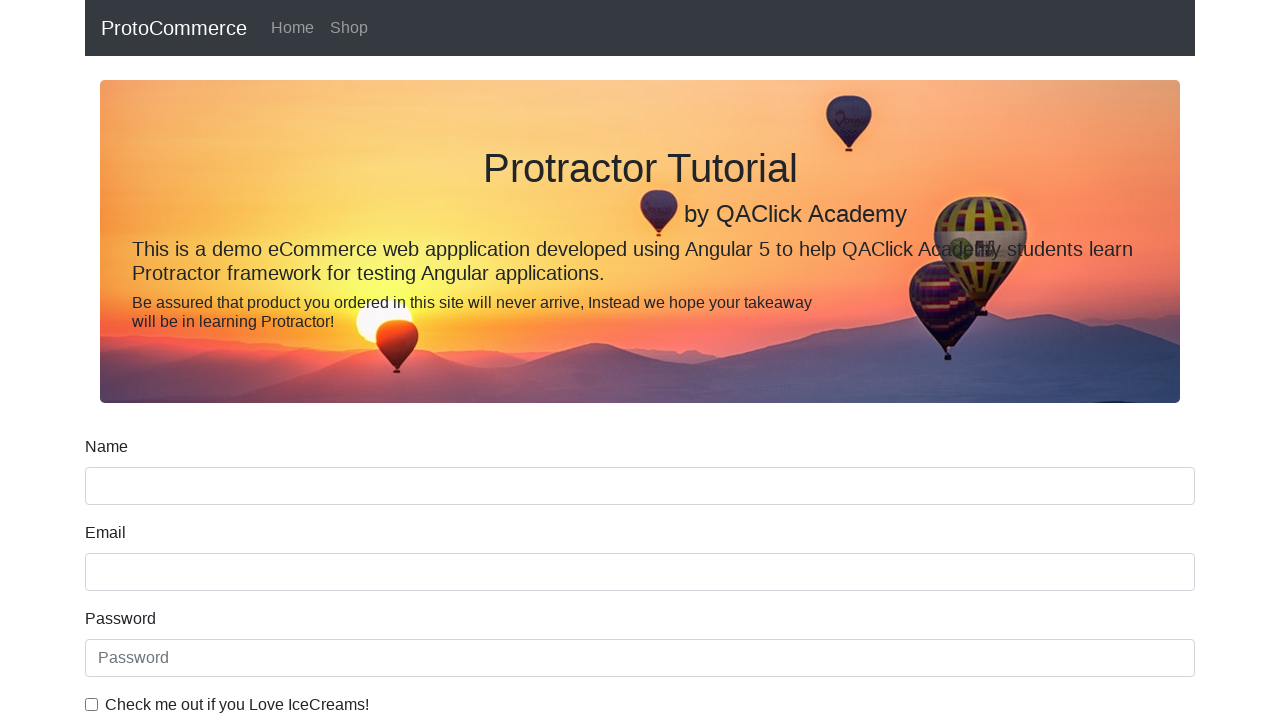

Filled name field with 'Maria Santos Rodriguez' on //div[@class='form-group']//input[@name='name']
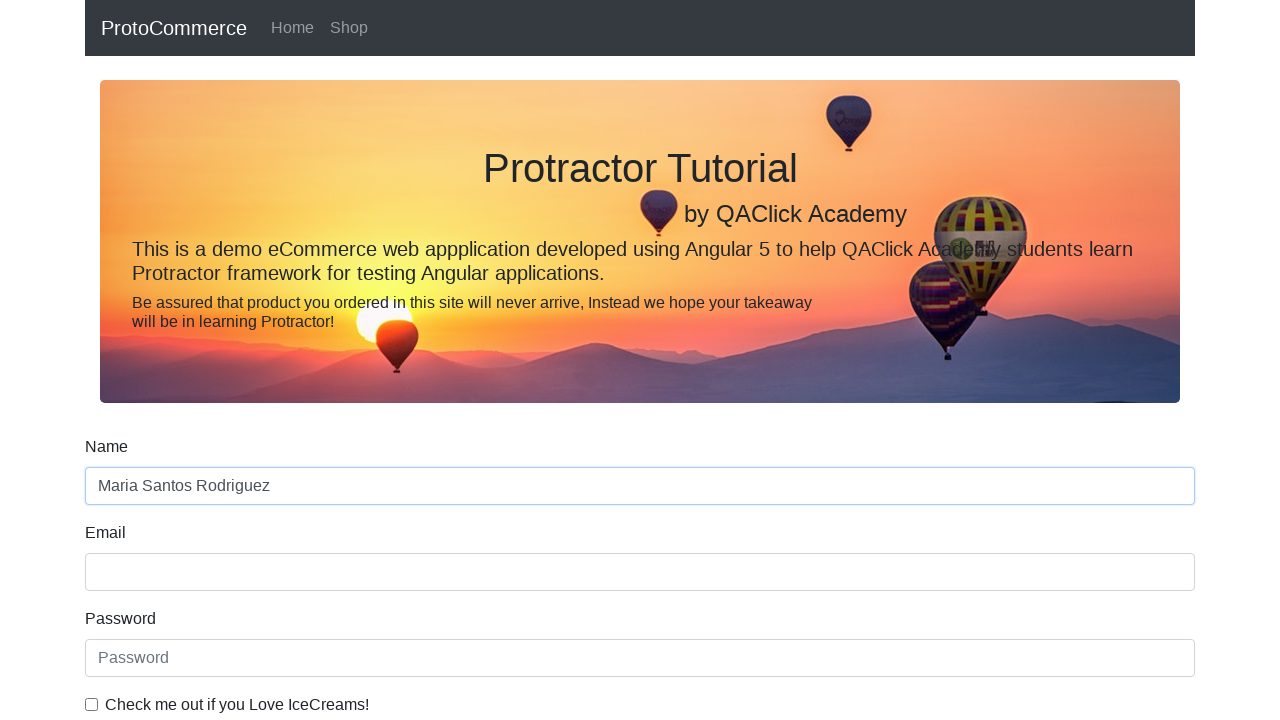

Filled email field with 'maria.santos@example.com' on input[name='email']
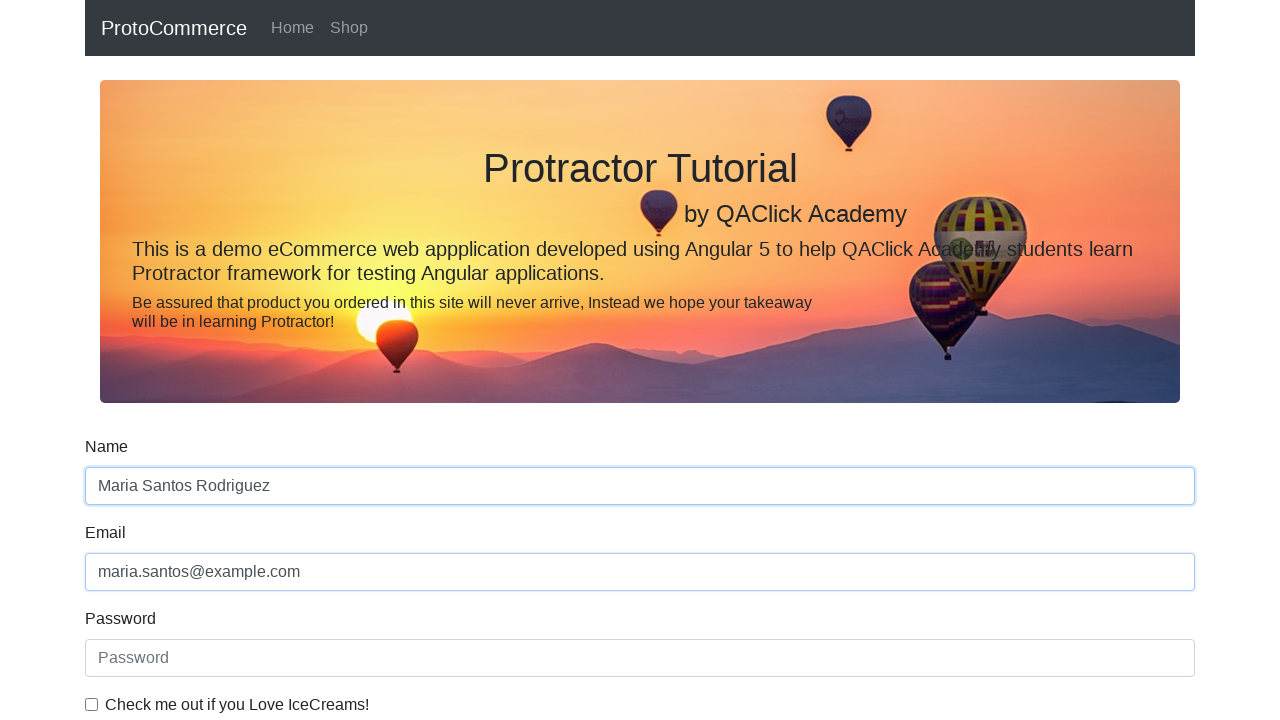

Filled password field with 'TestPass456' on #exampleInputPassword1
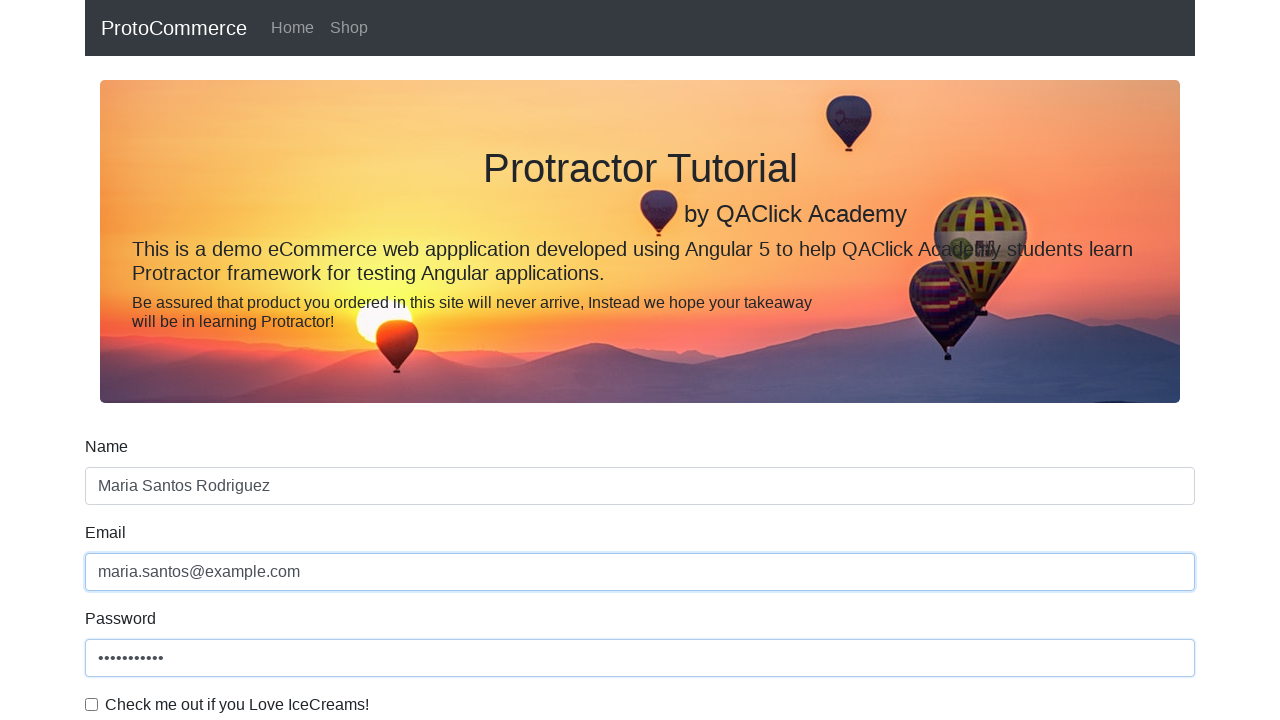

Checked the checkbox at (92, 704) on #exampleCheck1
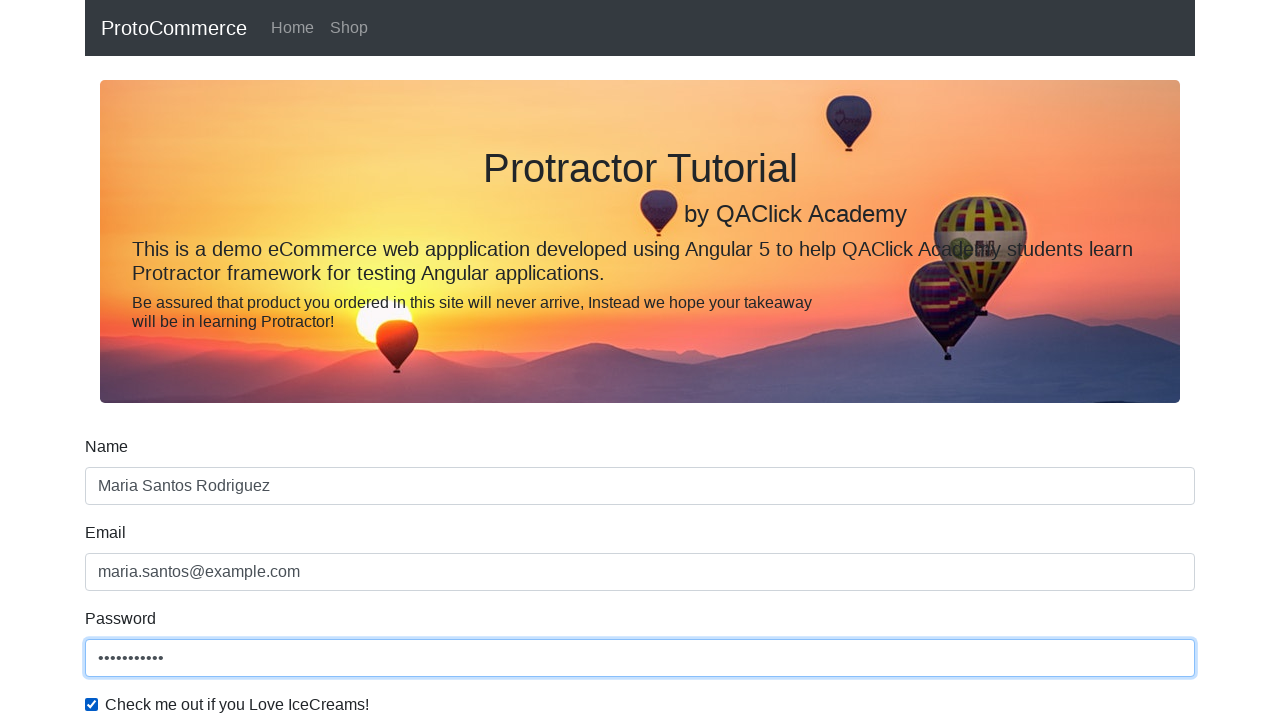

Clicked the submit button at (123, 491) on input.btn.btn-success
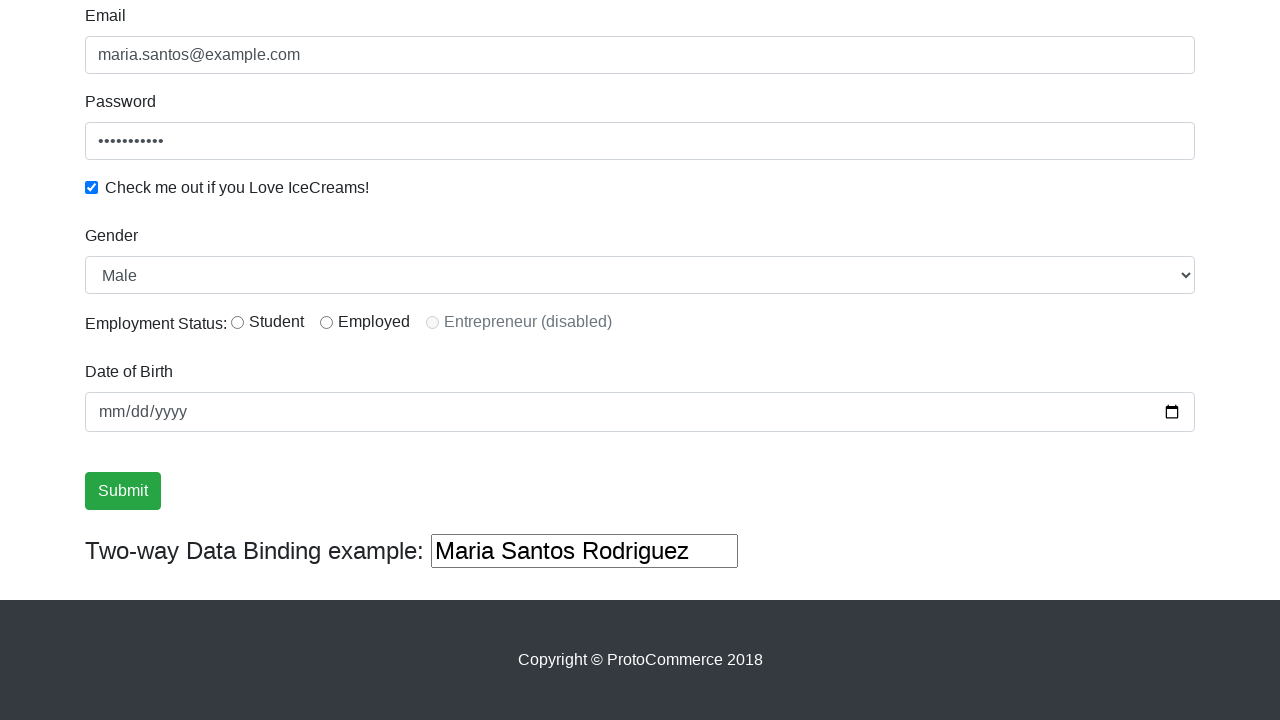

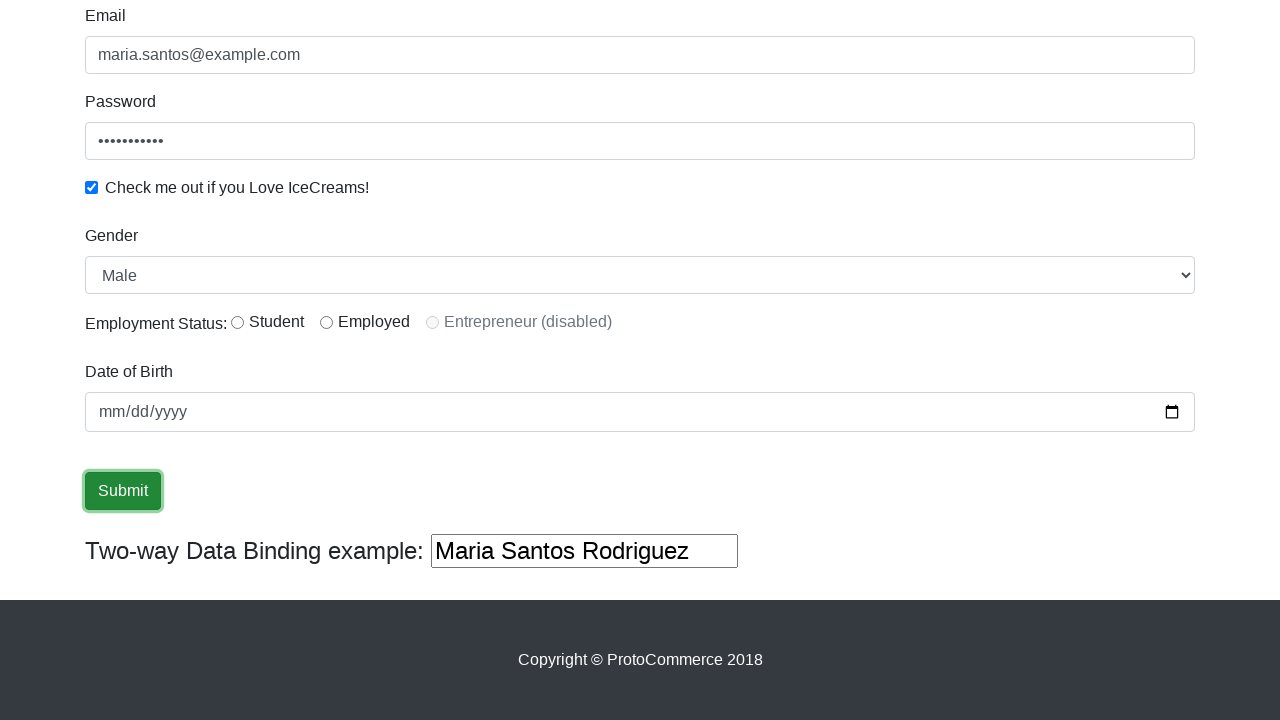